Tests the student registration practice form by filling out all fields including name, email, gender, phone number, date of birth, subjects, hobbies, address, and state/city dropdowns, then submits and verifies the confirmation modal appears.

Starting URL: https://demoqa.com/automation-practice-form

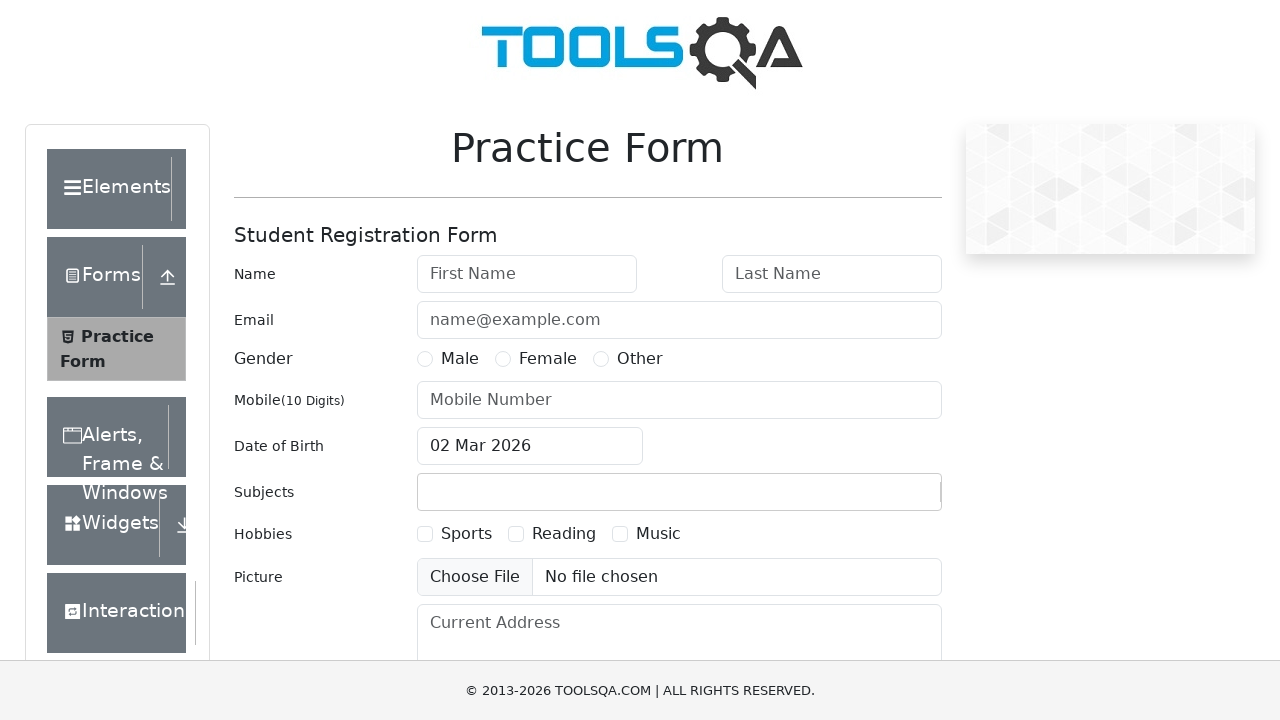

Removed fixed banner element
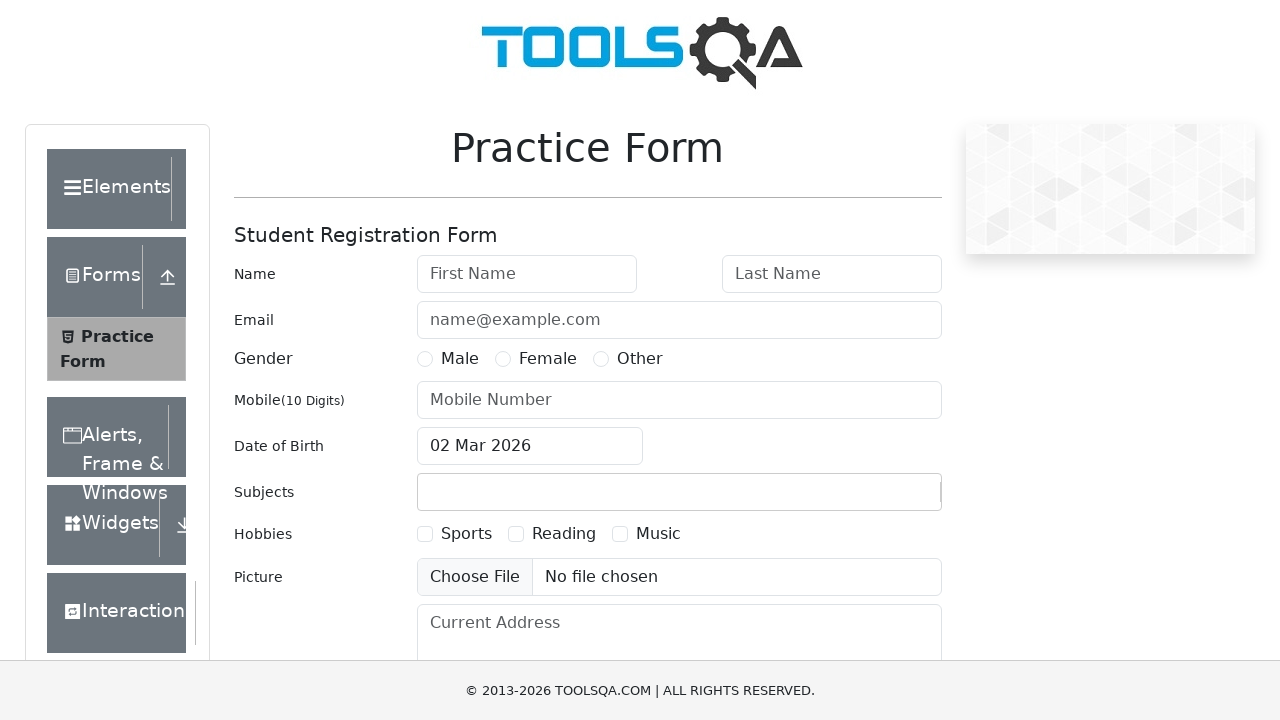

Removed footer element
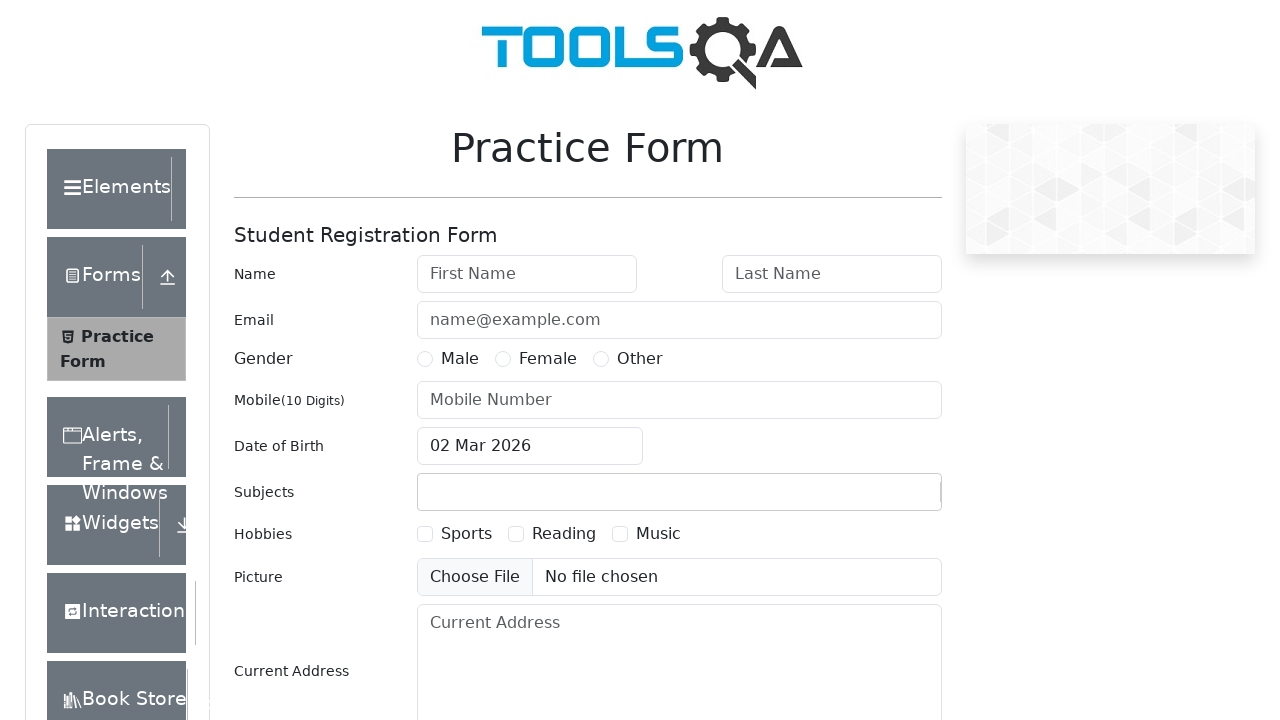

Filled first name field with 'Ivan' on #firstName
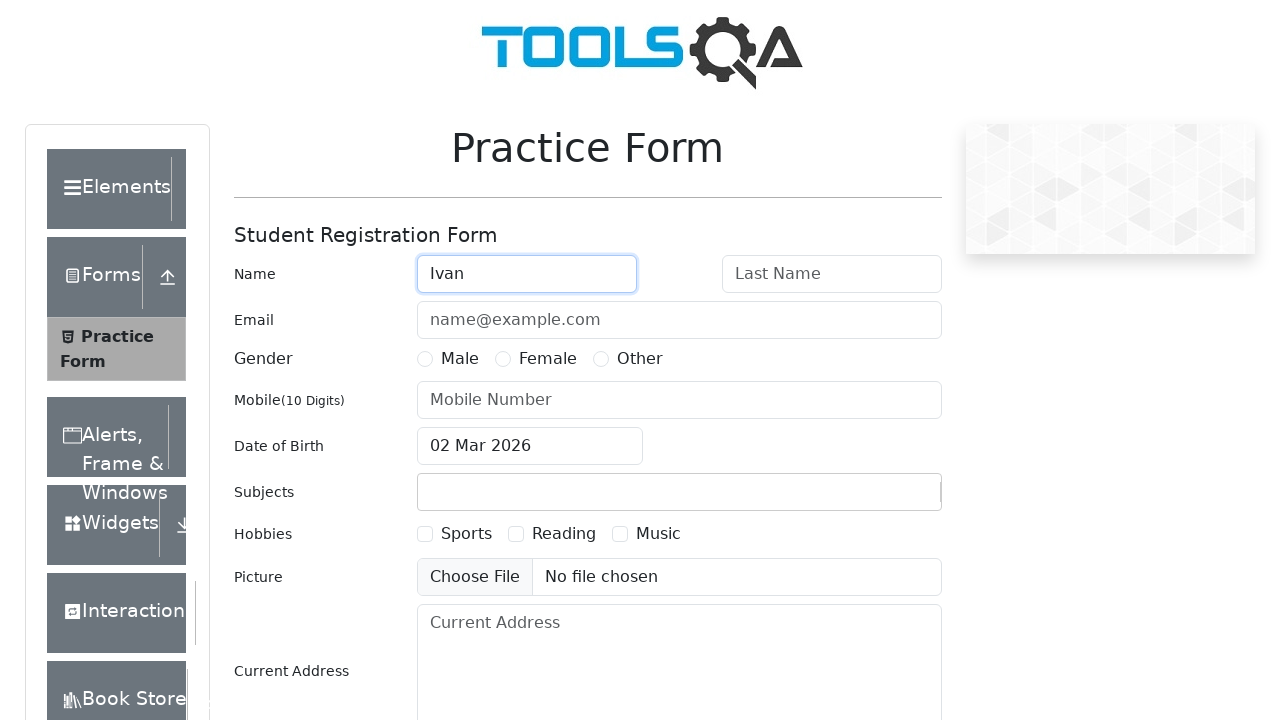

Filled last name field with 'Ivanov' on #lastName
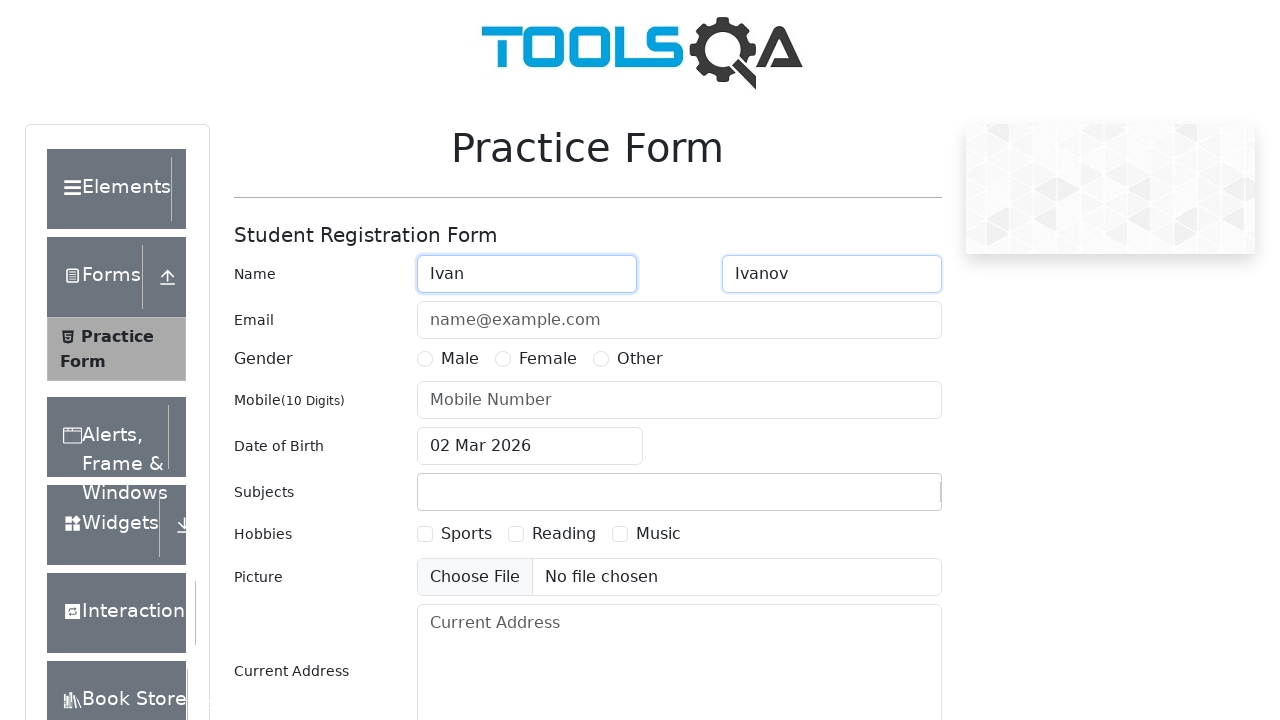

Filled email field with 'ivanov@ivan.ru' on #userEmail
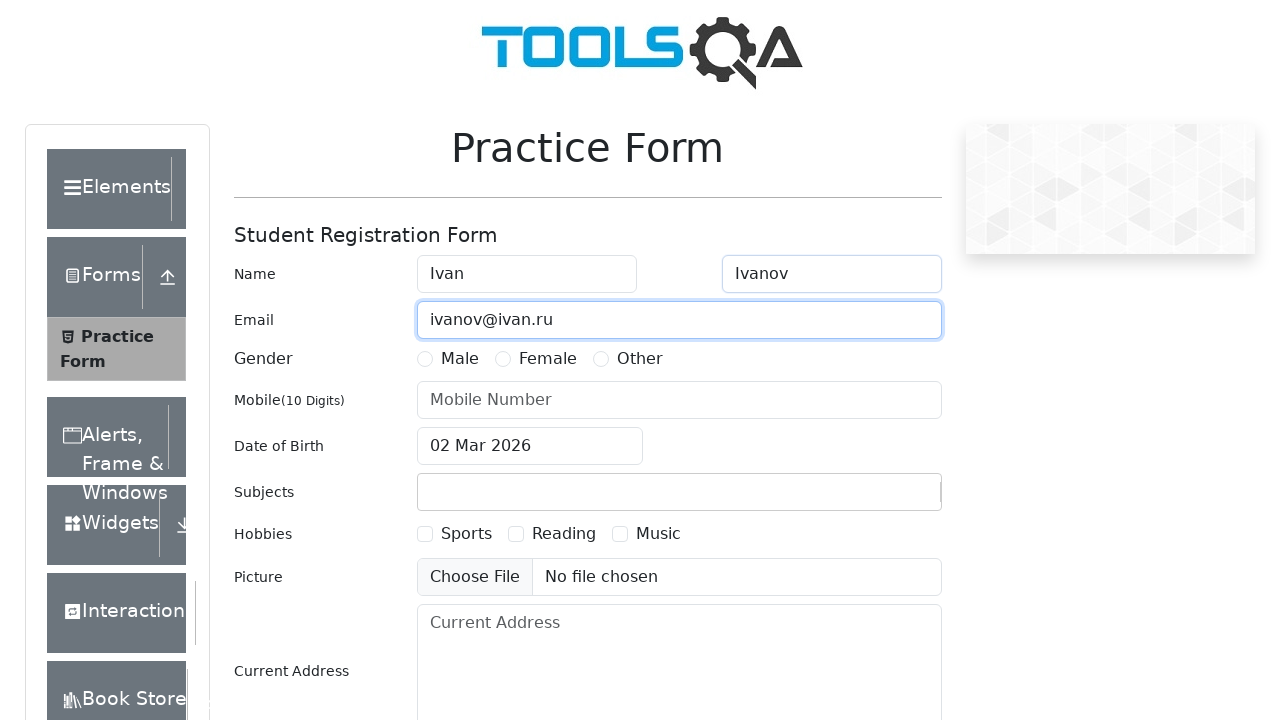

Selected Male gender at (460, 359) on label[for='gender-radio-1']
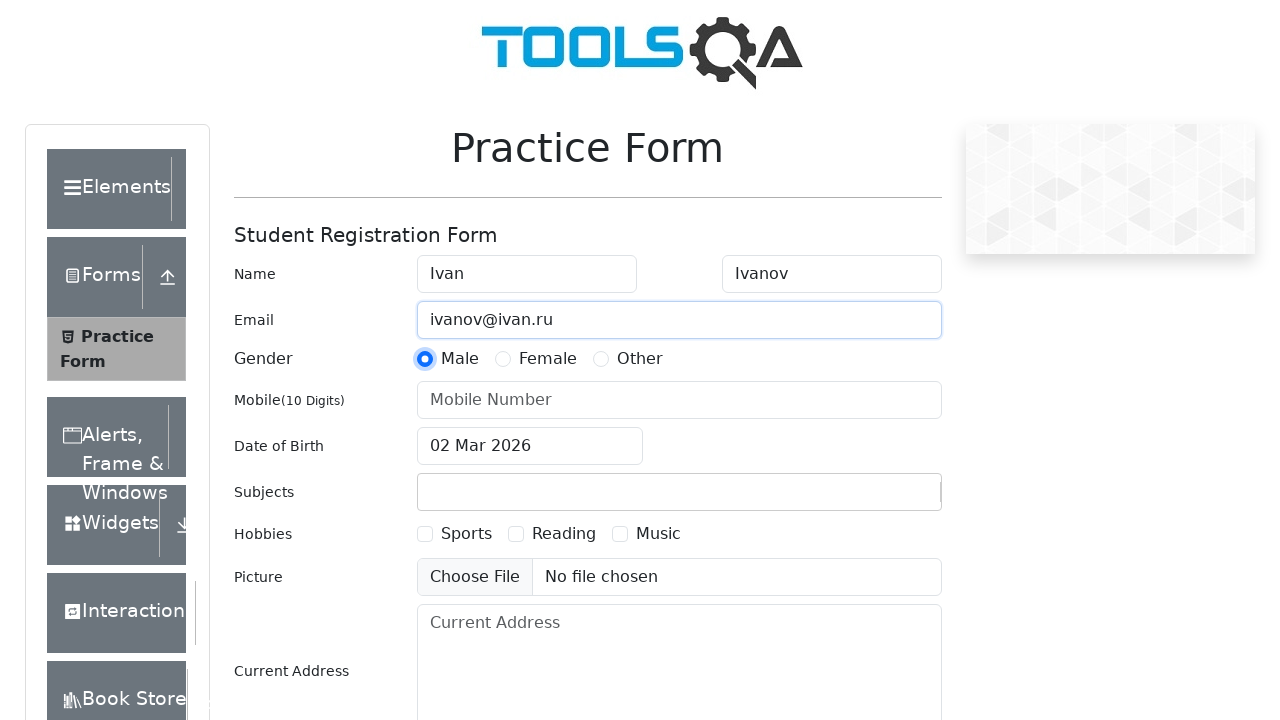

Filled phone number field with '7953678765' on #userNumber
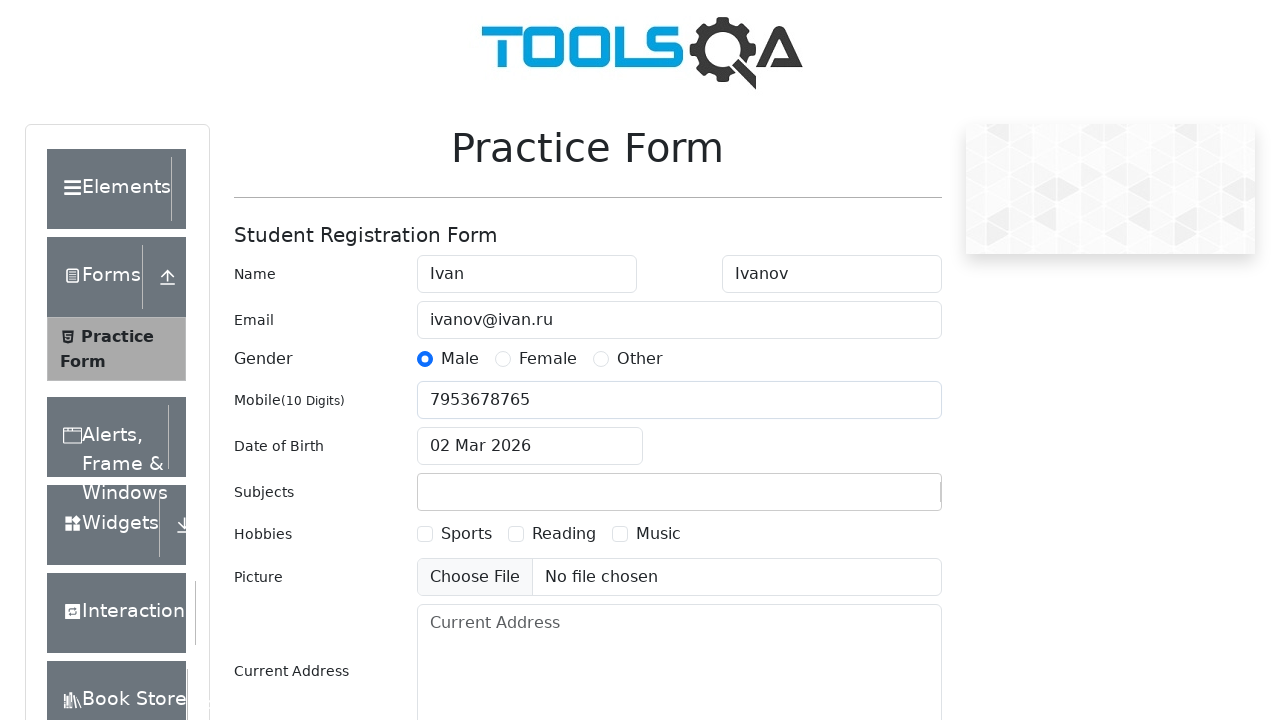

Opened date of birth picker at (530, 446) on #dateOfBirthInput
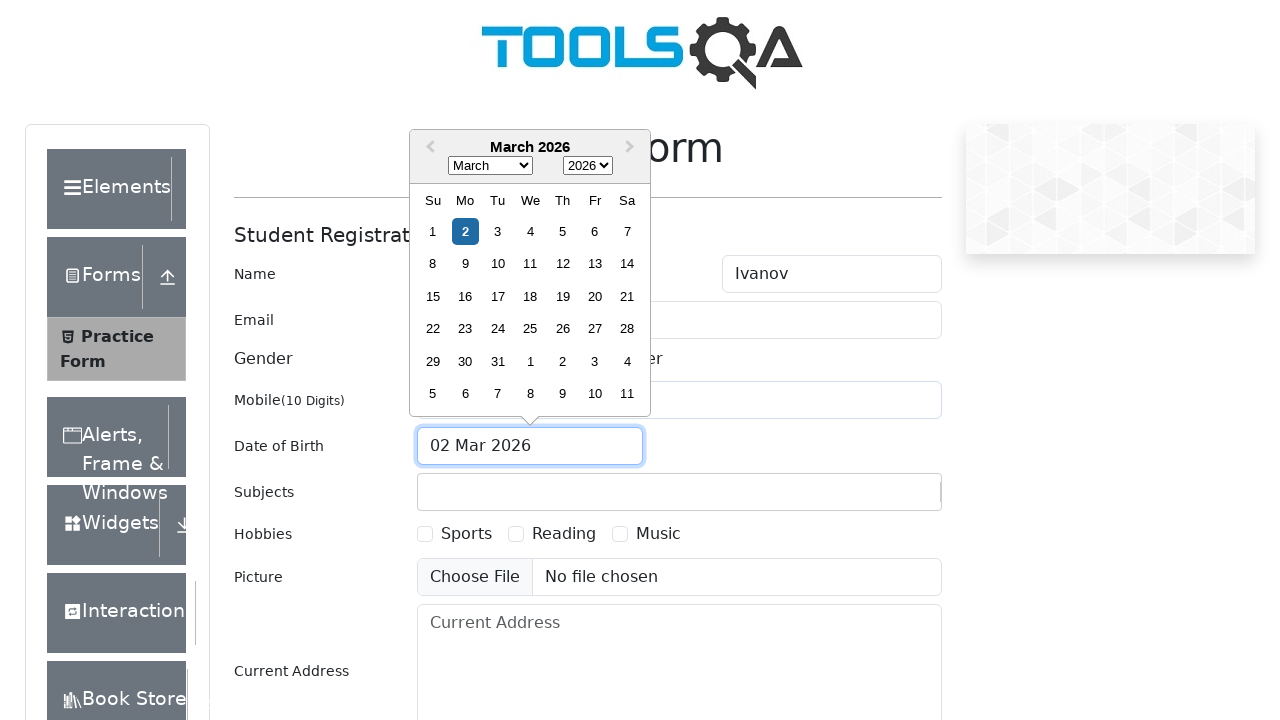

Selected November as birth month on .react-datepicker__month-select
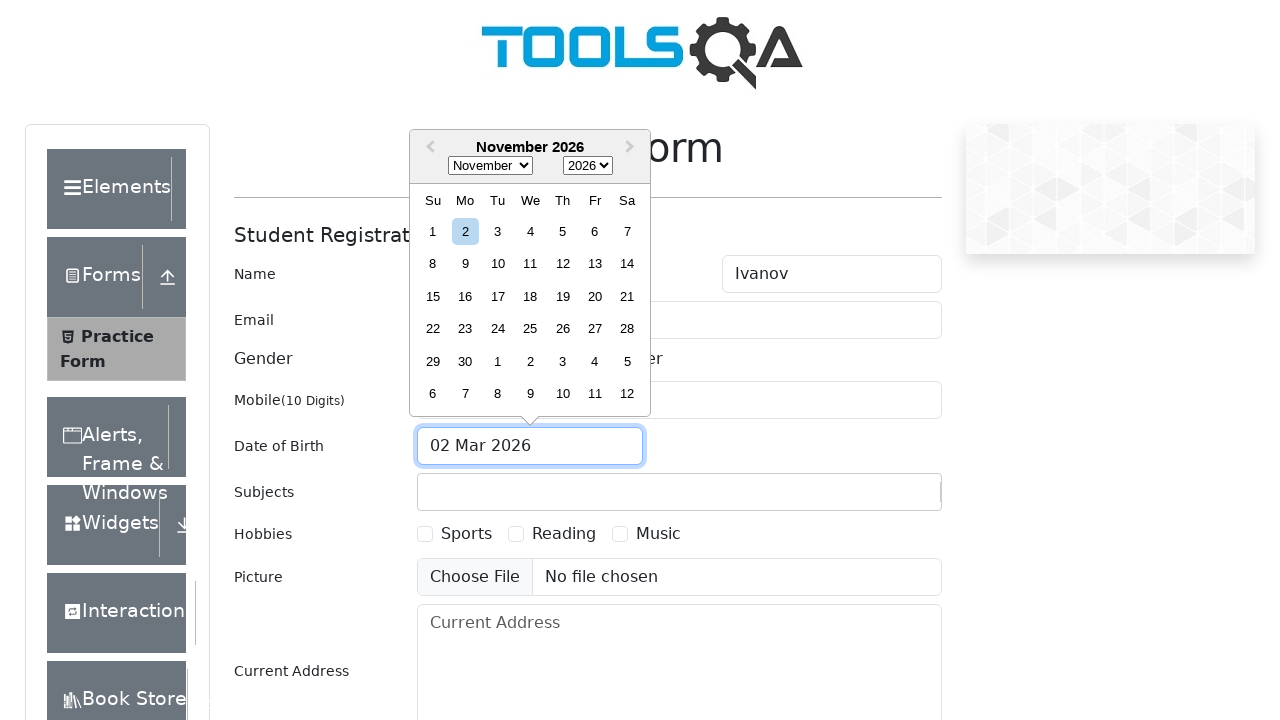

Selected 1996 as birth year on .react-datepicker__year-select
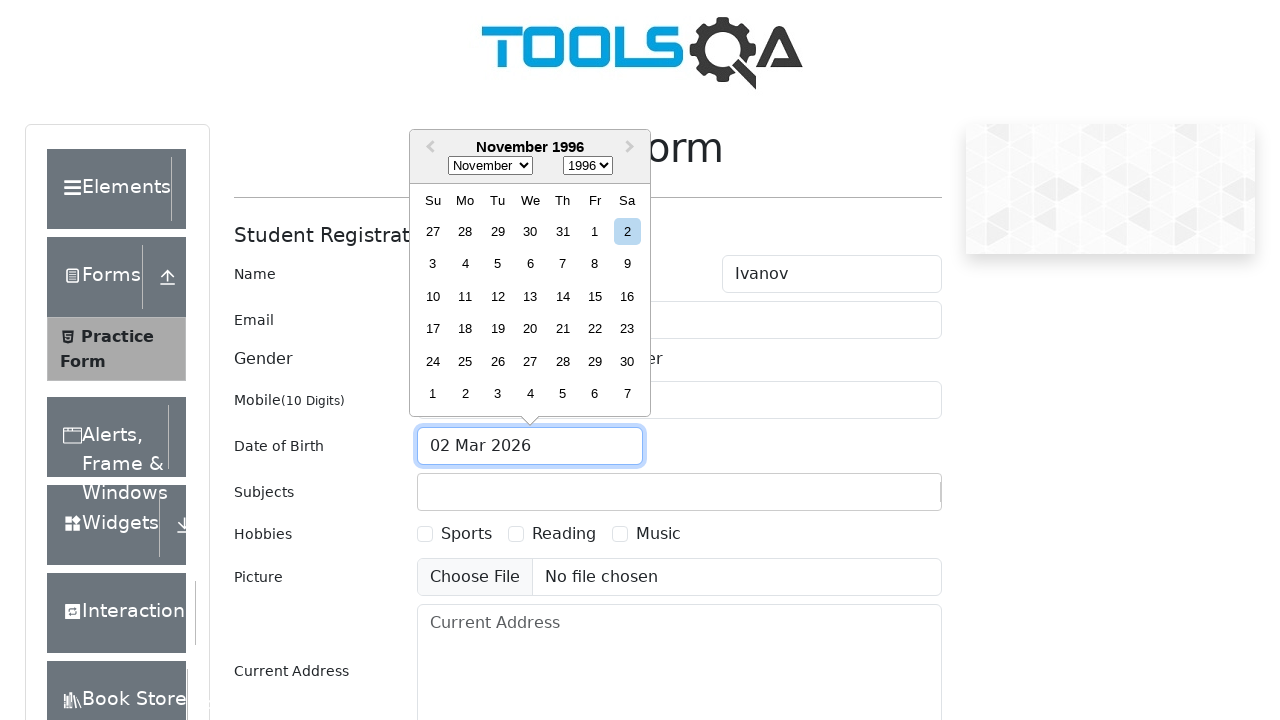

Selected 7th day of birth month at (562, 264) on .react-datepicker__day--007:not(.react-datepicker__day--outside-month)
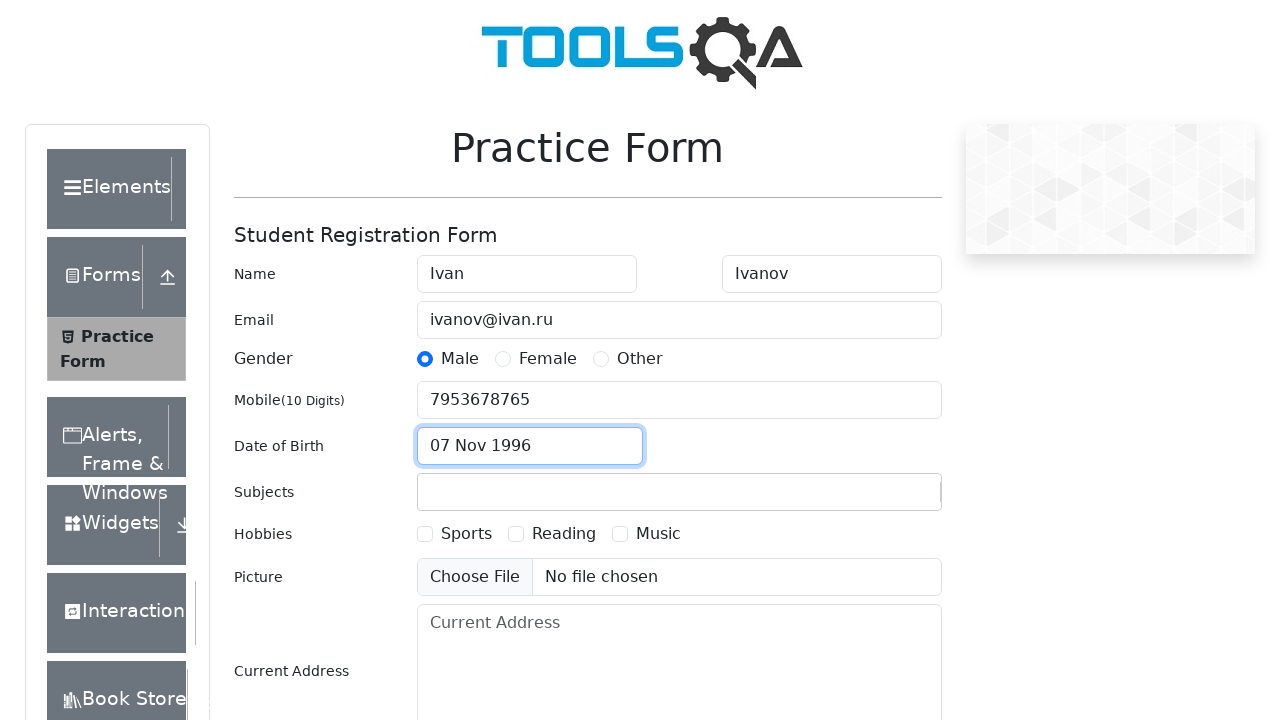

Typed 'h' in subjects input field on #subjectsInput
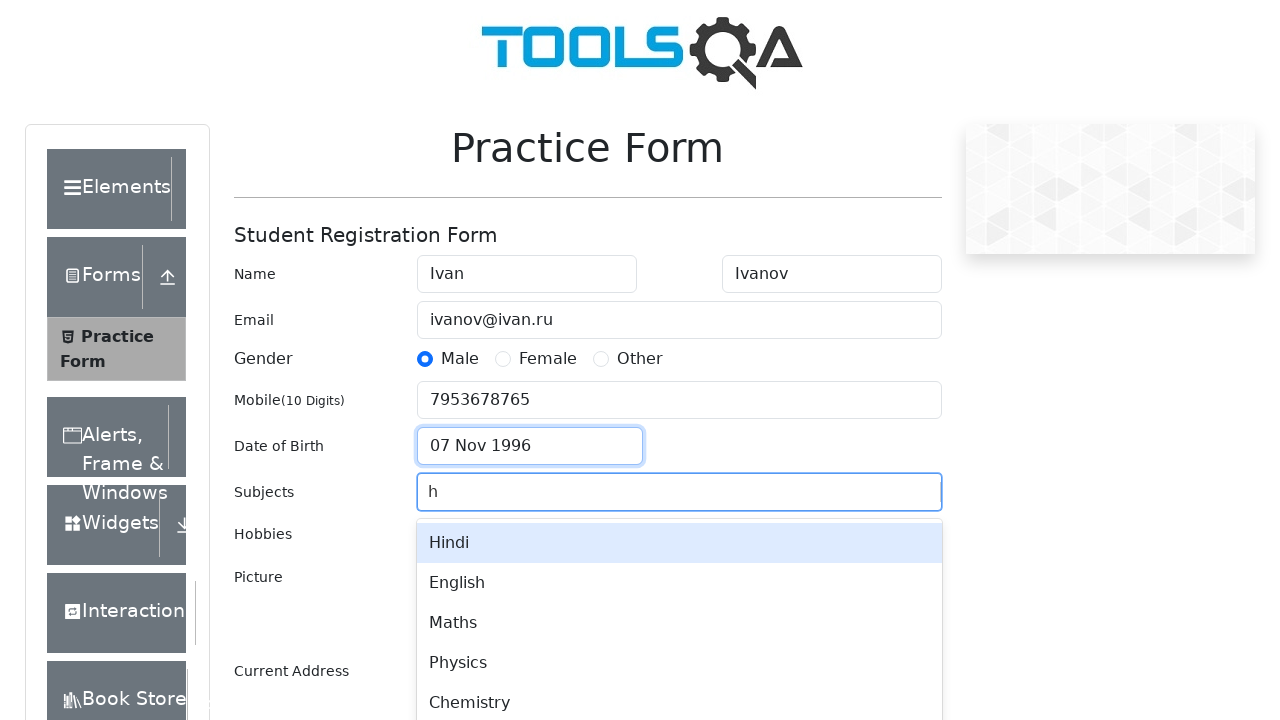

Selected 'Maths' from subject dropdown at (679, 623) on div[id^='react-select-2-option-']:has-text('Maths')
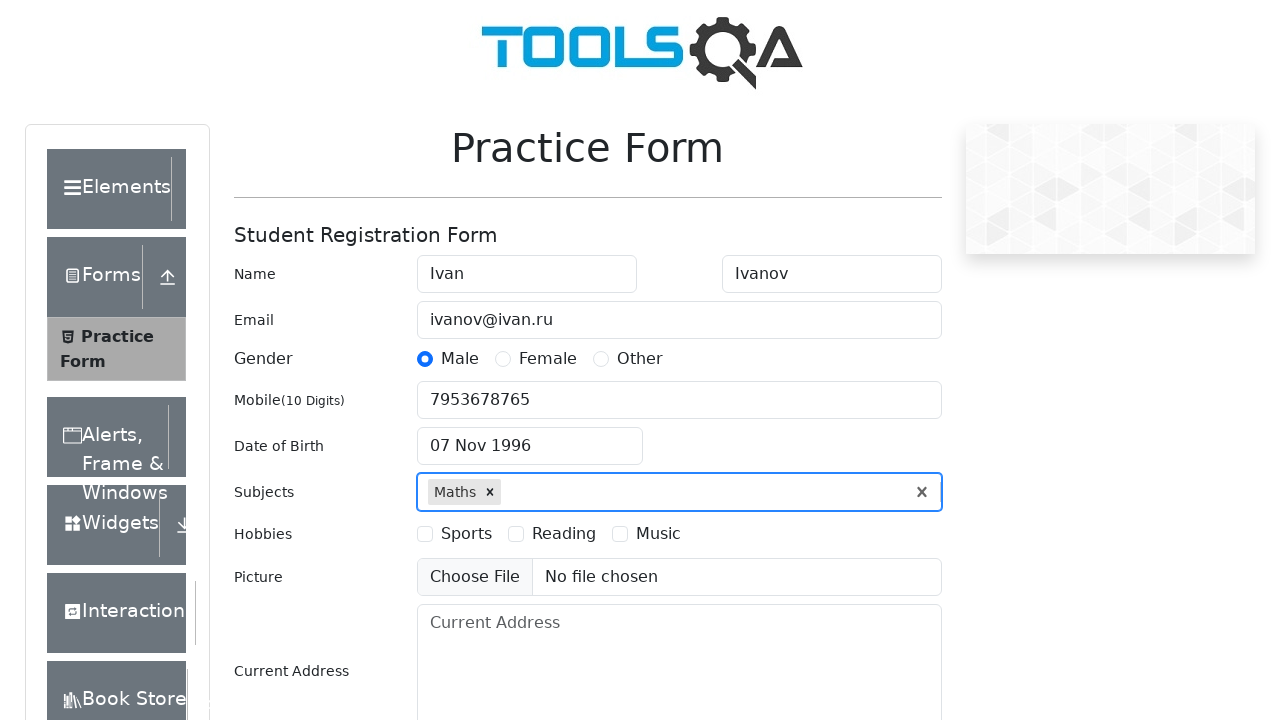

Selected 'Sports' hobby at (466, 534) on label[for='hobbies-checkbox-1']
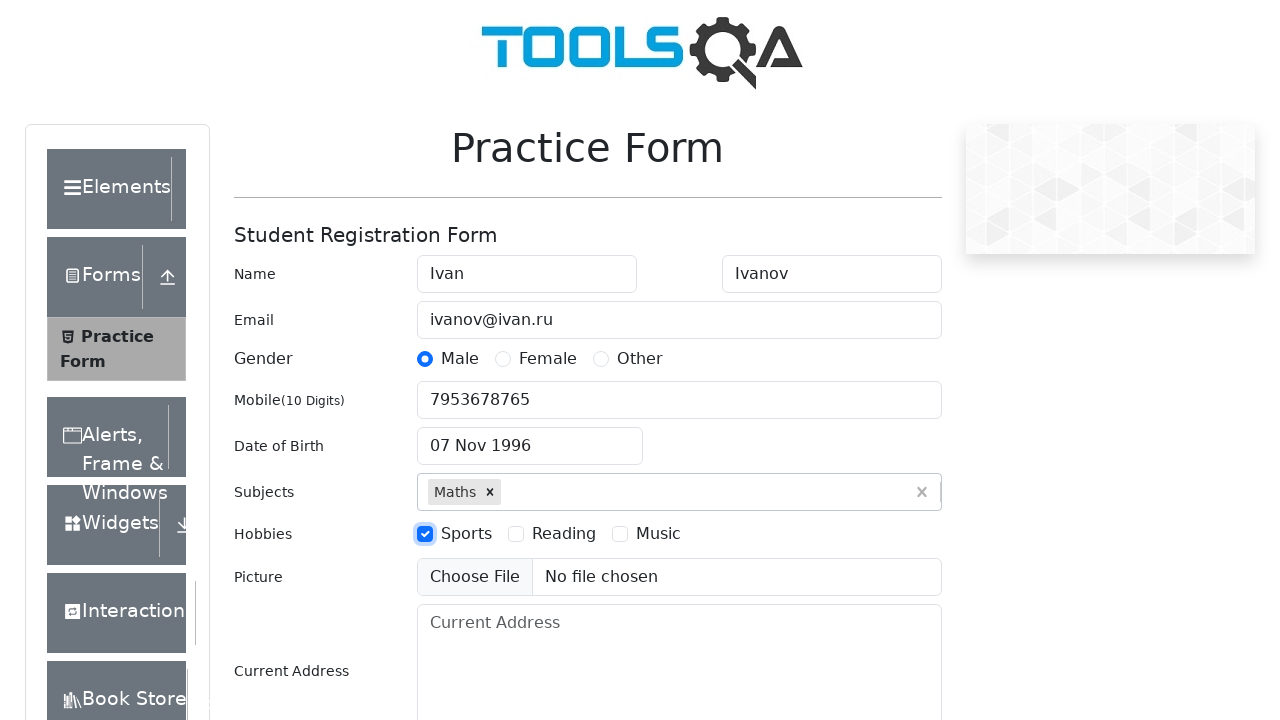

Selected 'Music' hobby at (658, 534) on label[for='hobbies-checkbox-3']
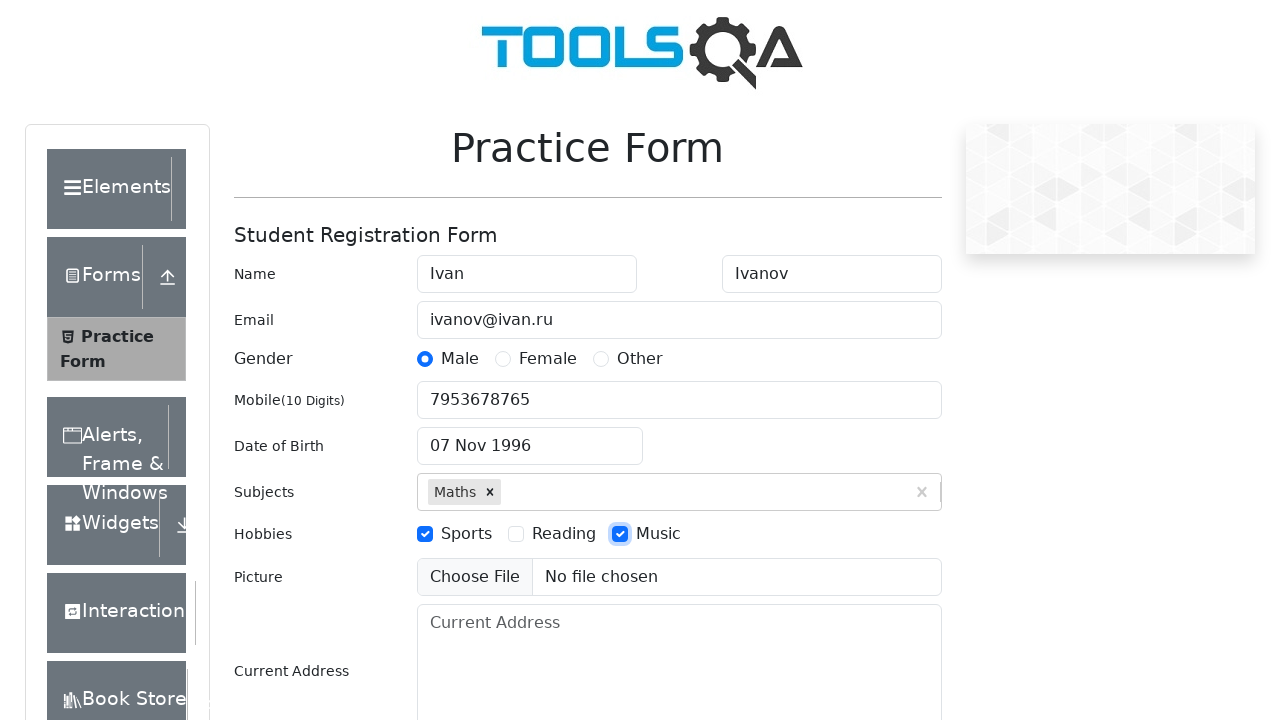

Filled current address field with 'СПБ, невский проспект 16' on #currentAddress
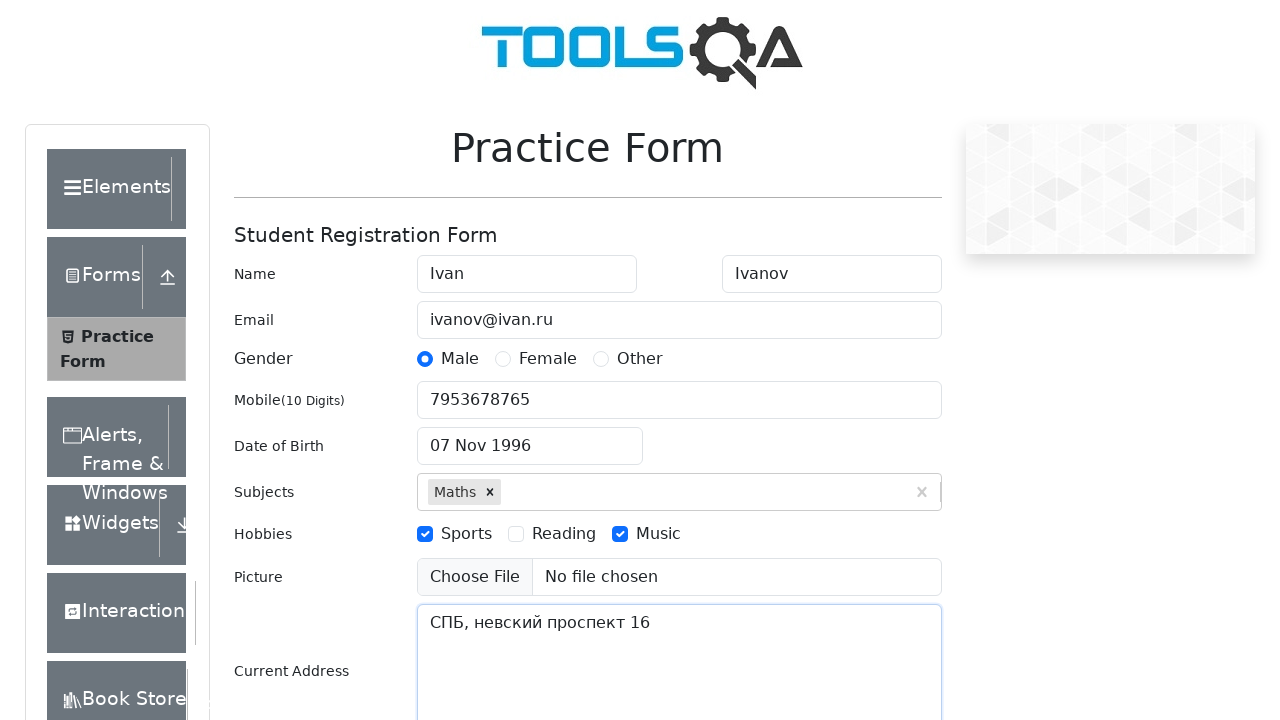

Opened state dropdown at (527, 437) on #state
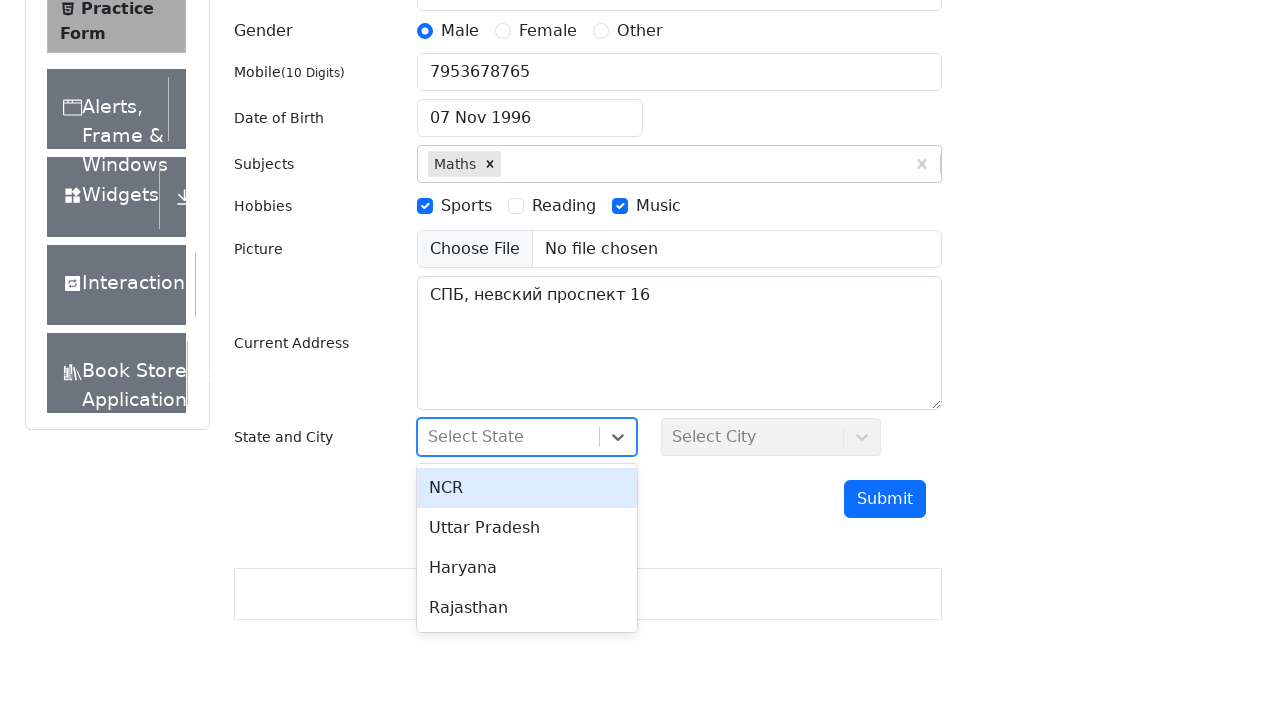

Selected 'Uttar Pradesh' from state dropdown at (527, 528) on div[id^='react-select-3-option-']:has-text('Uttar Pradesh')
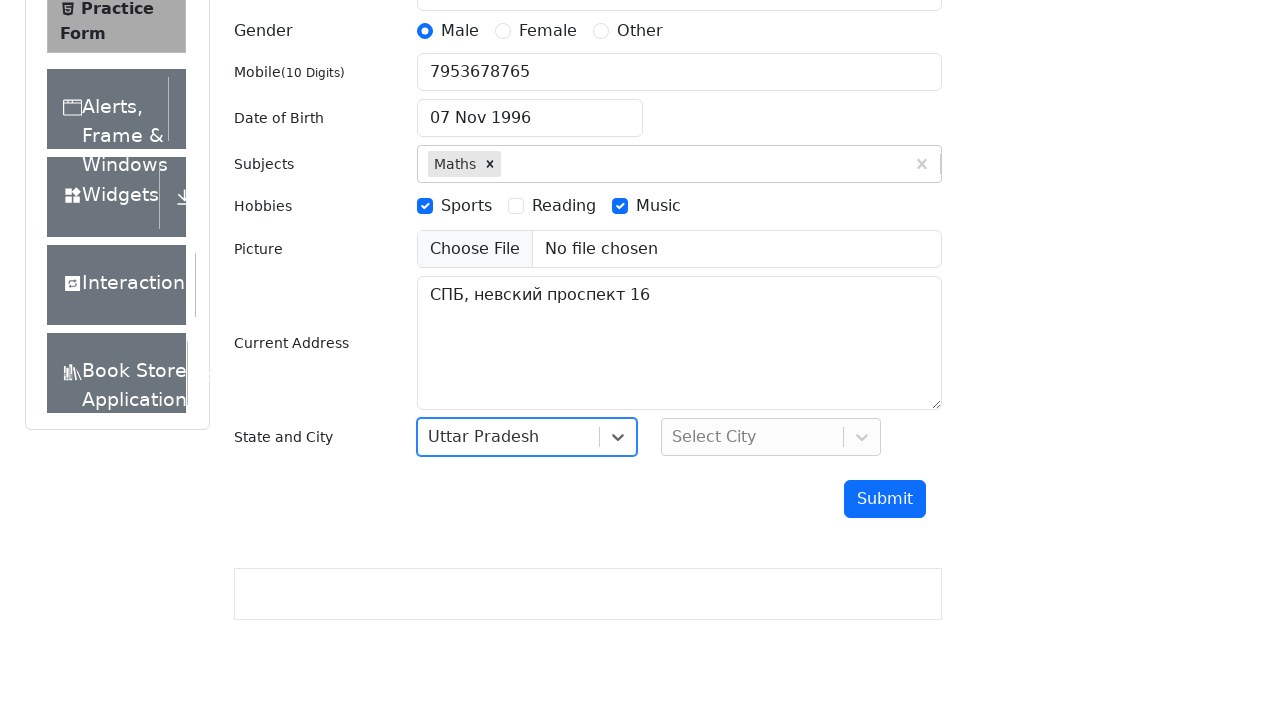

Opened city dropdown at (771, 437) on #city
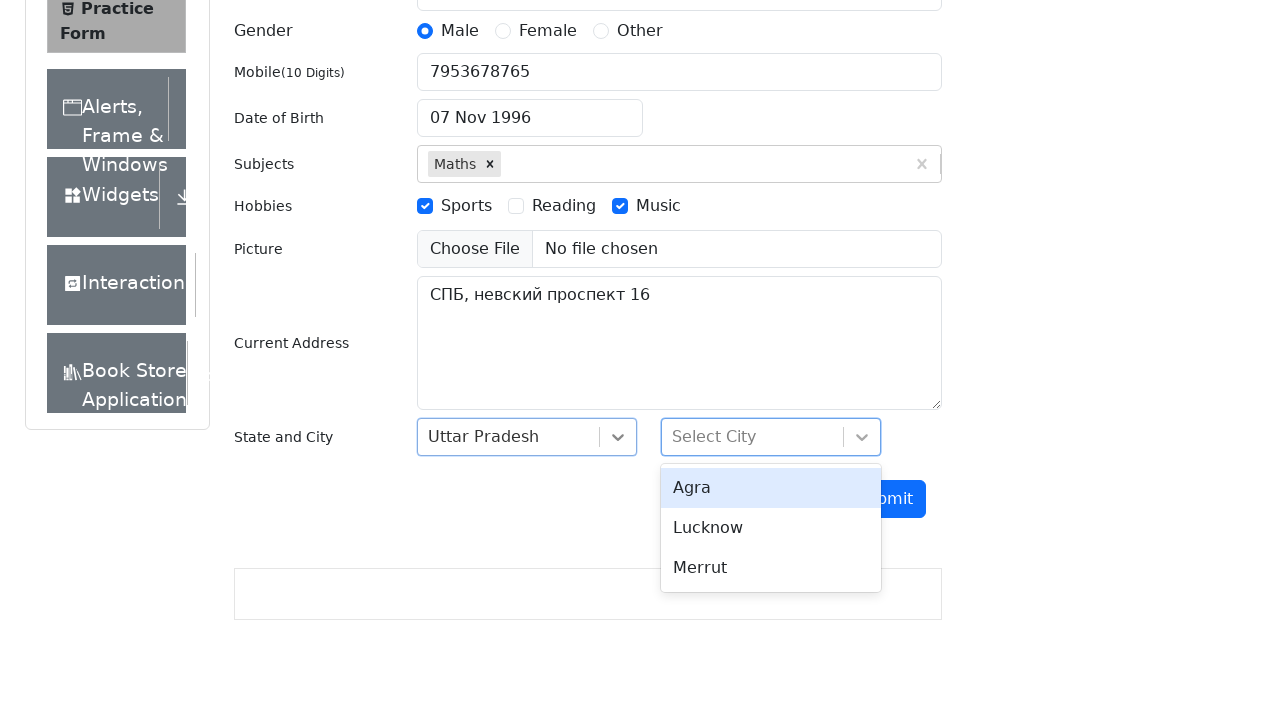

Selected 'Lucknow' from city dropdown at (771, 528) on div[id^='react-select-4-option-']:has-text('Lucknow')
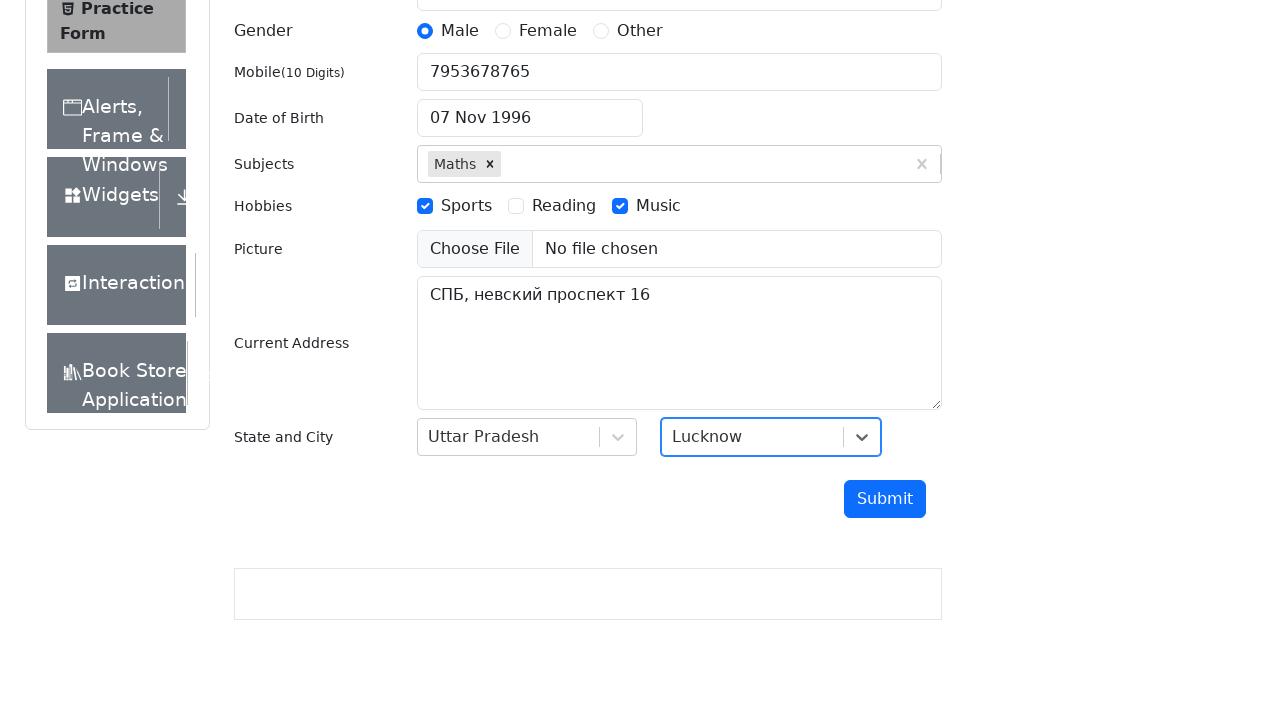

Clicked submit button to submit registration form at (885, 499) on #submit
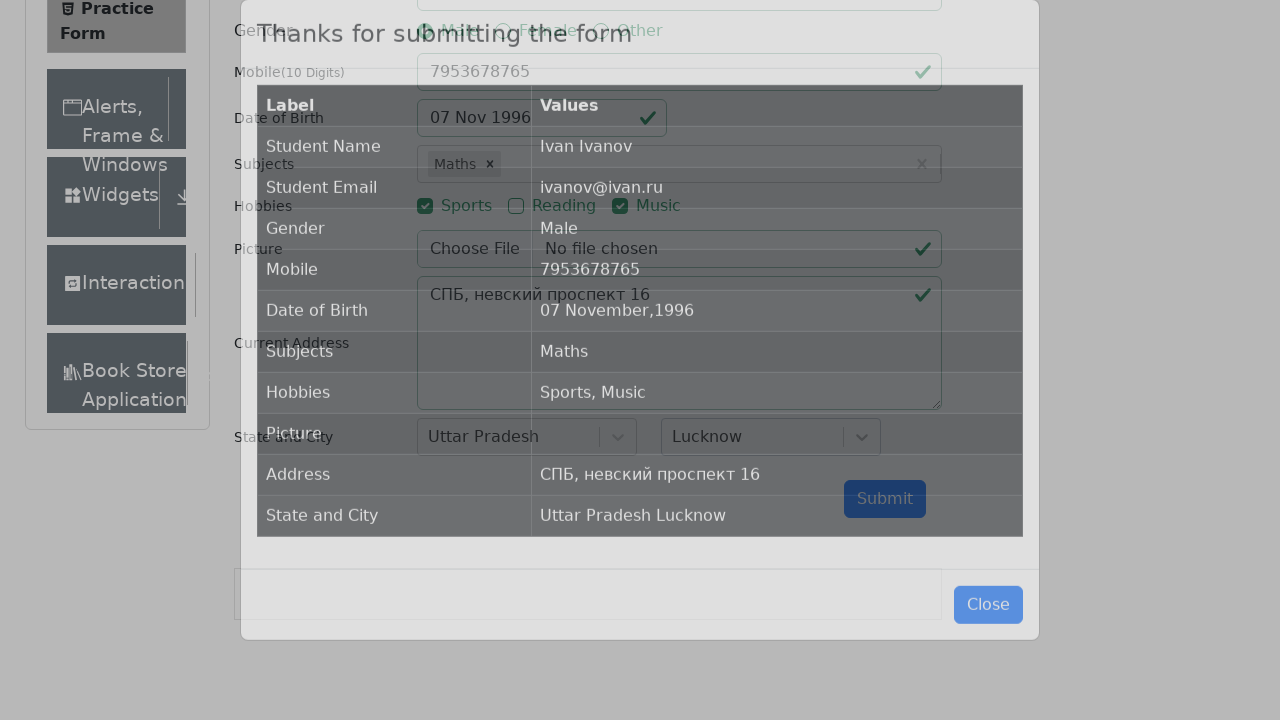

Confirmation modal appeared with submission success
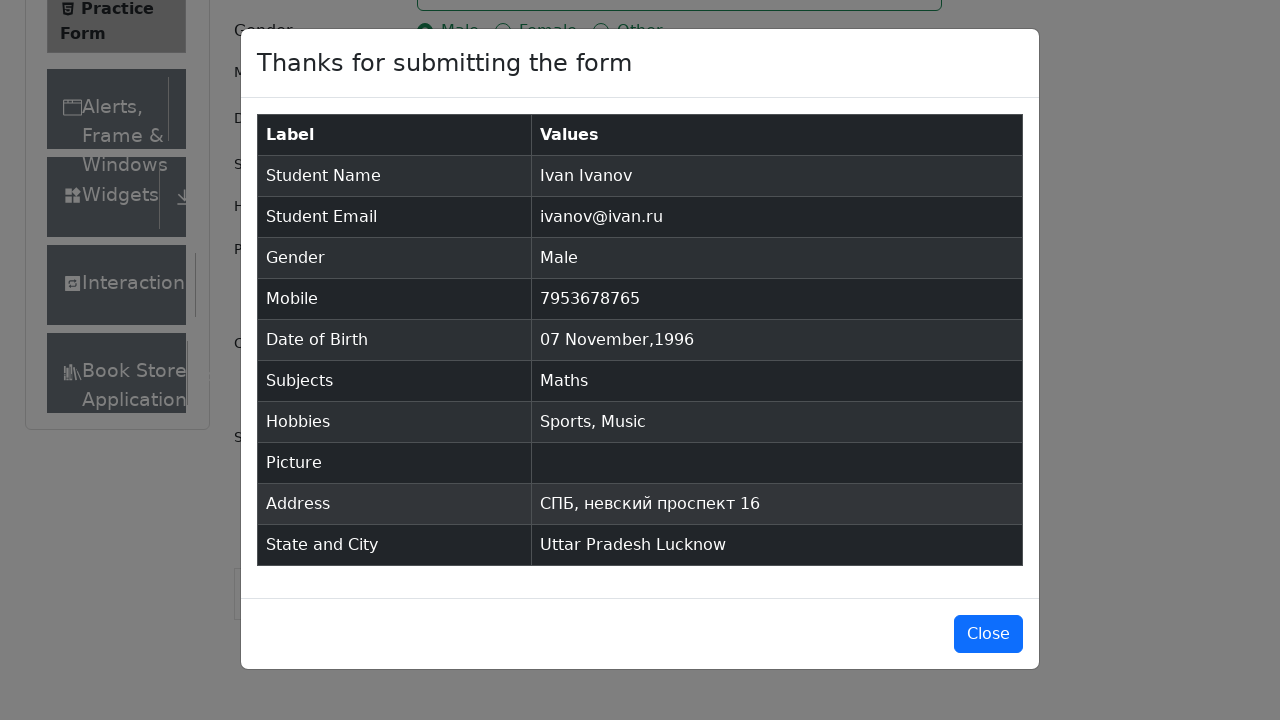

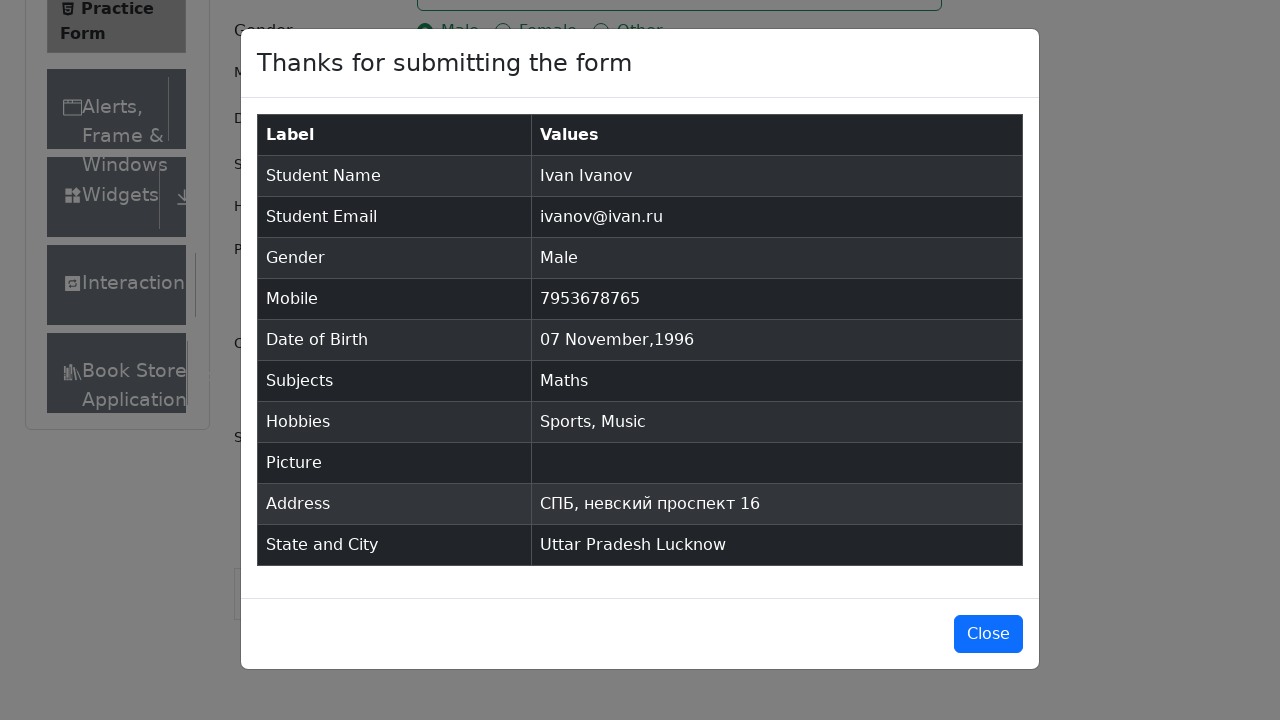